Tests clicking the "Impressive" radio button and verifies that the success text displays "Impressive"

Starting URL: https://demoqa.com/radio-button

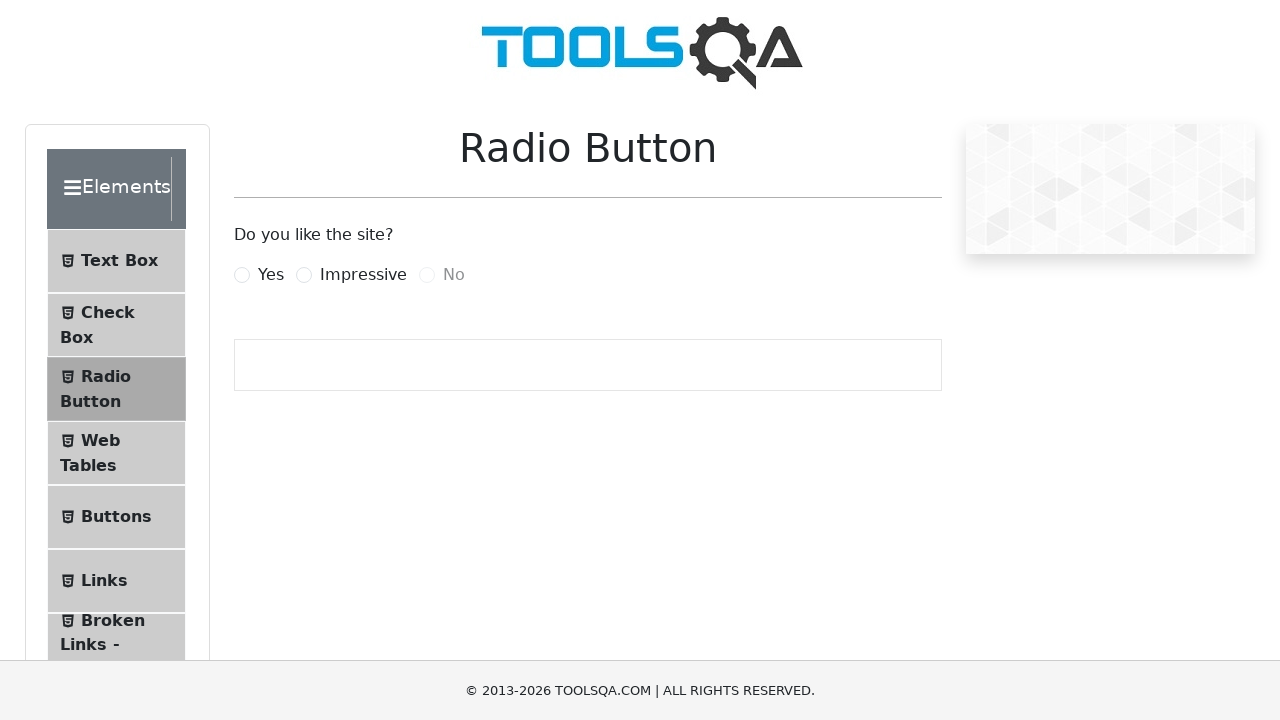

Clicked the 'Impressive' radio button at (363, 275) on [for="impressiveRadio"]
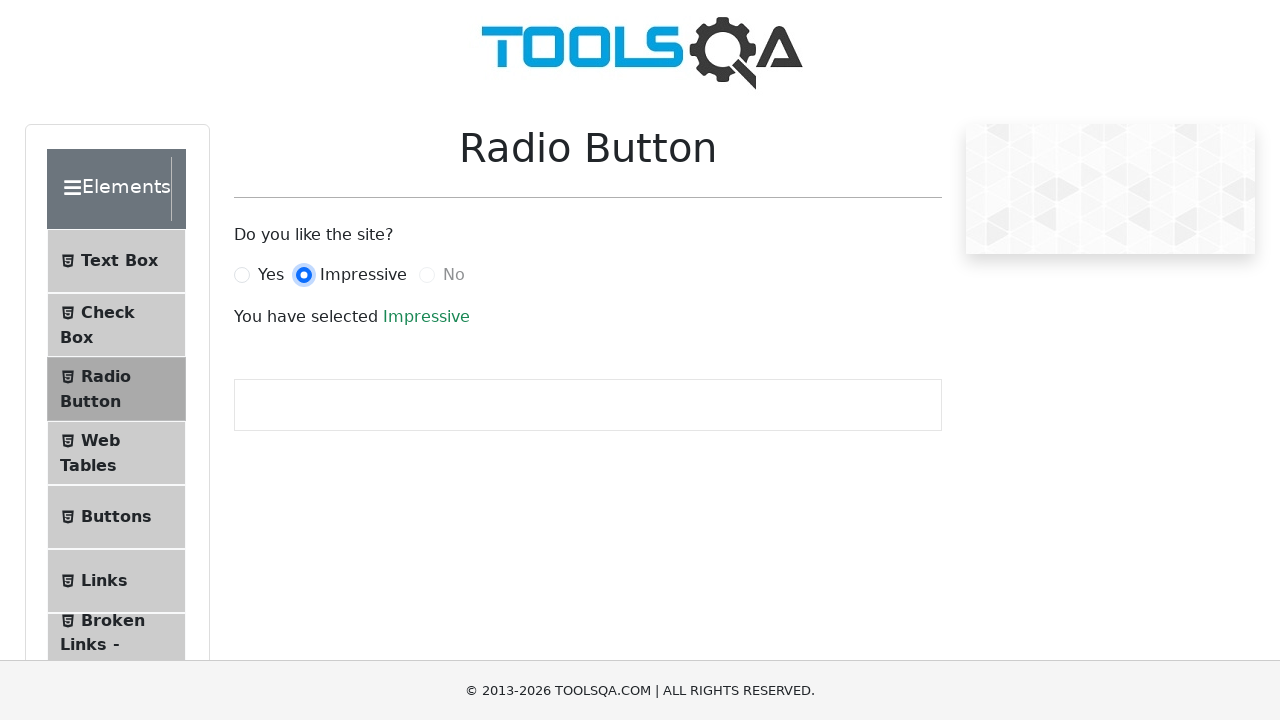

Success text element appeared
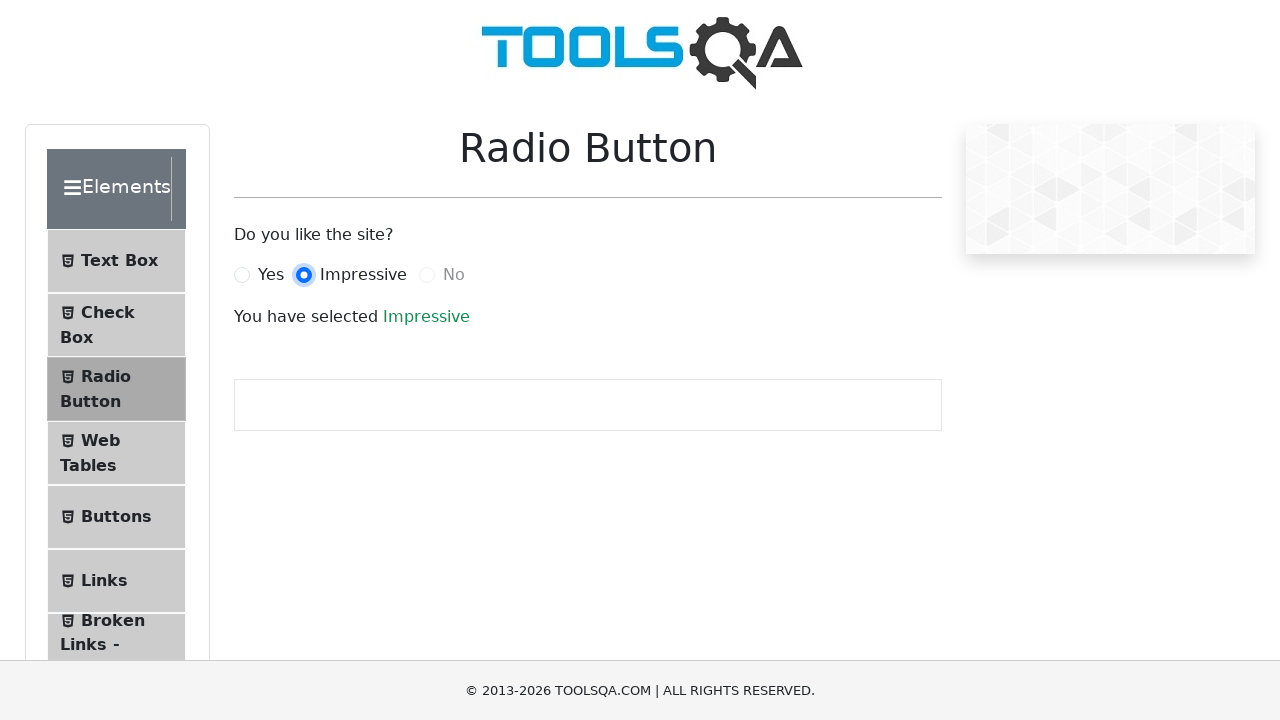

Retrieved success text content
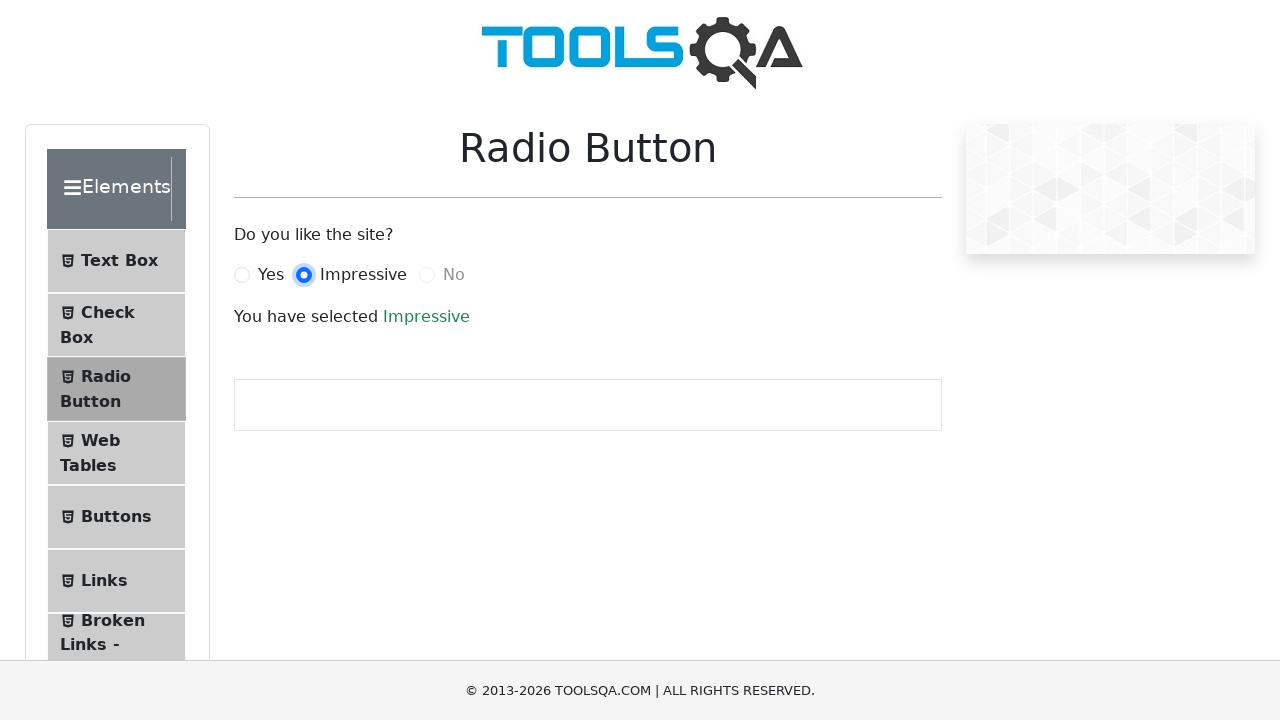

Verified success text displays 'Impressive'
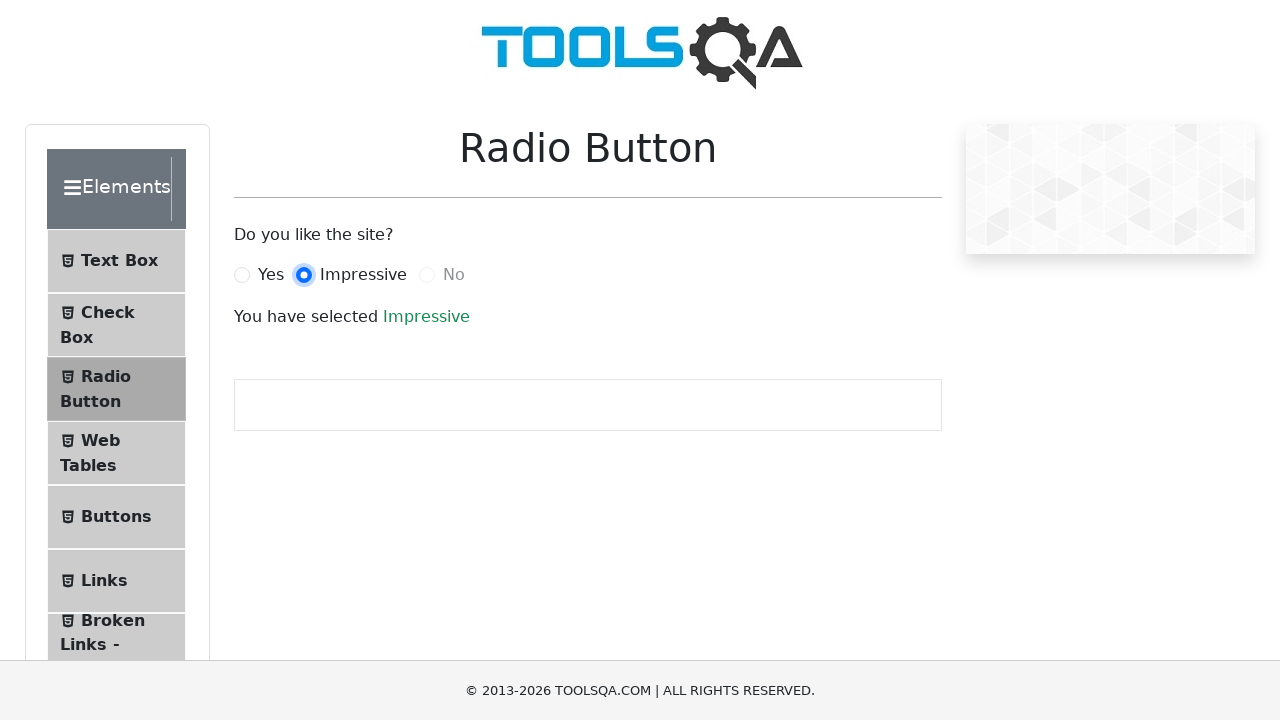

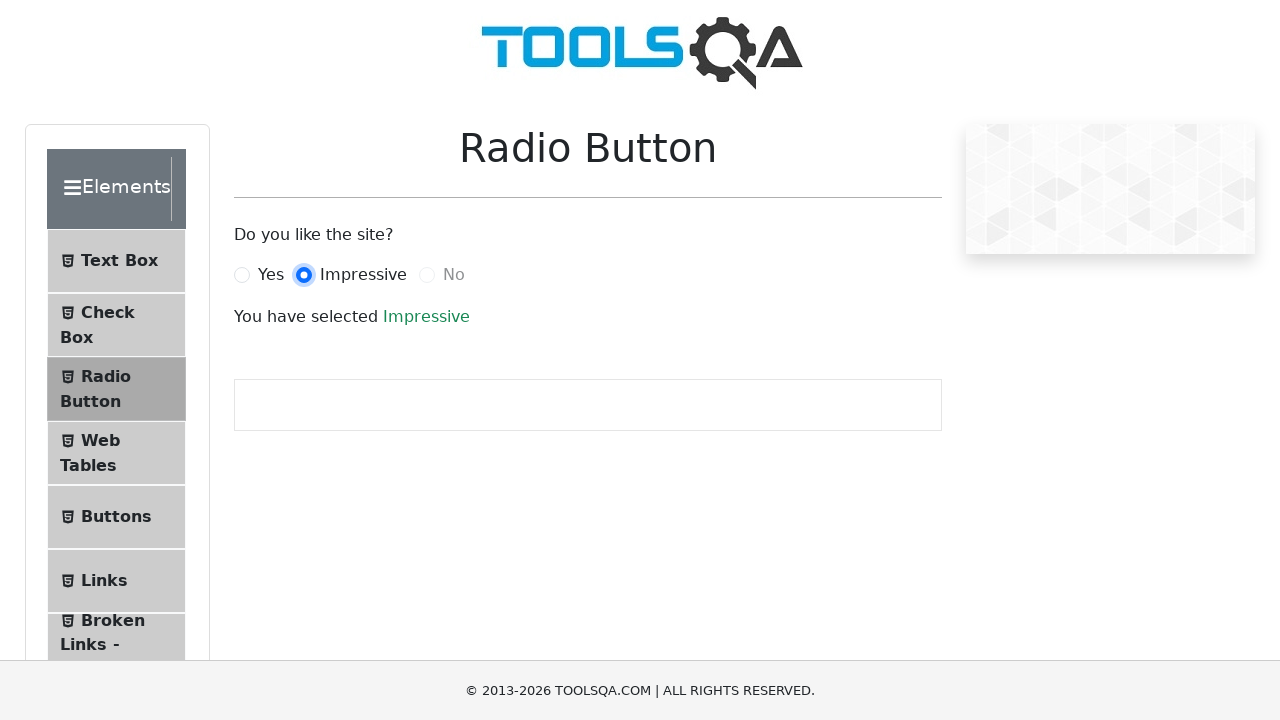